Tests filling the permanent address textarea in a text box form

Starting URL: https://demoqa.com/text-box

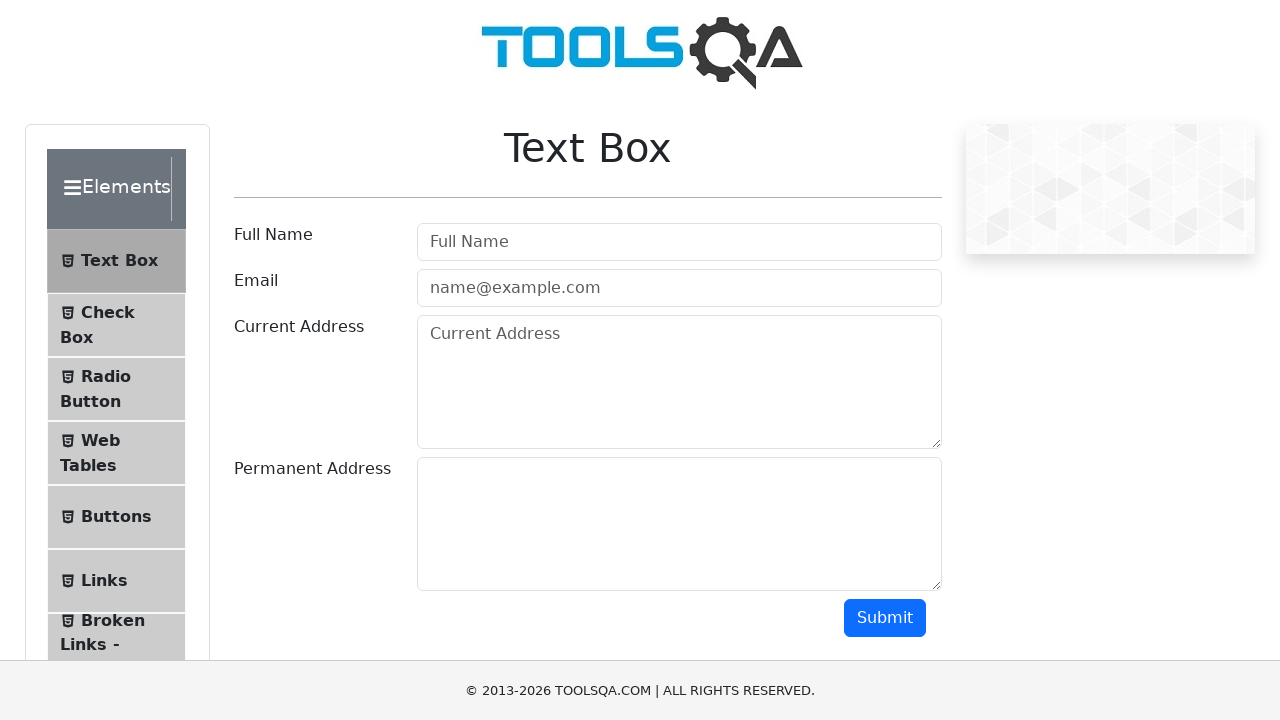

Filled permanent address textarea with '456 Oak Avenue, Portland OR 97201' on #permanentAddress
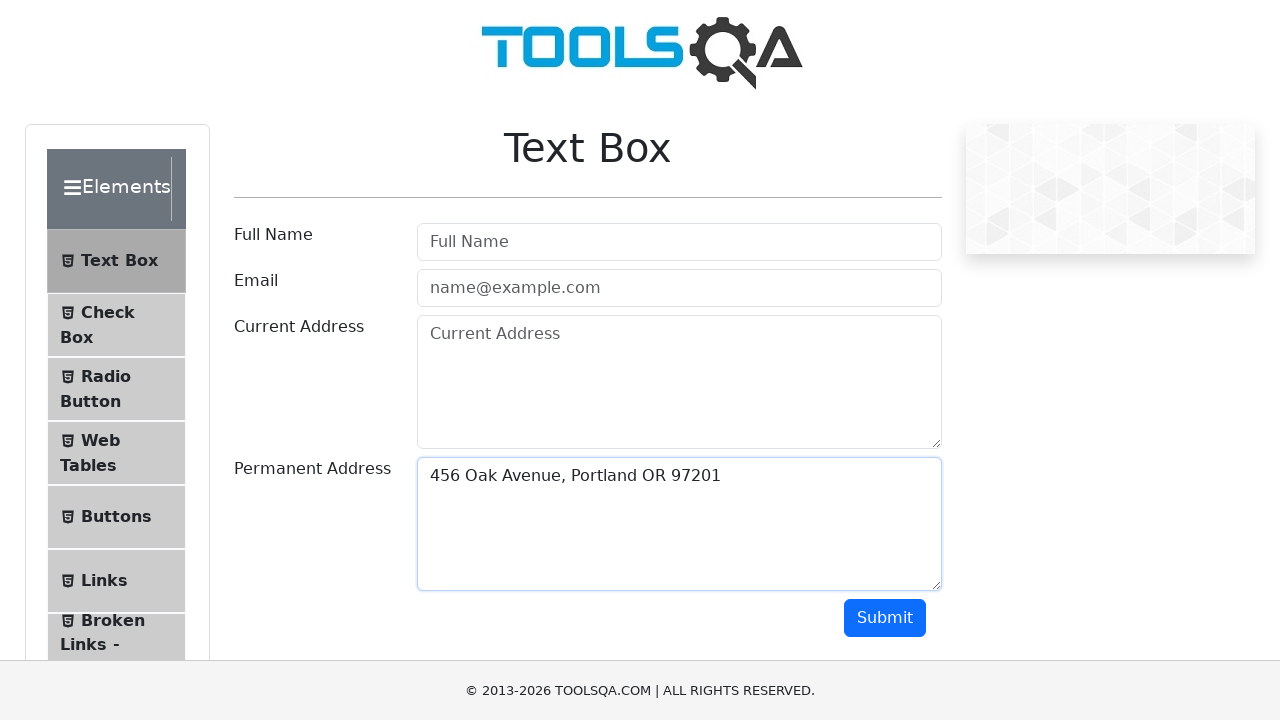

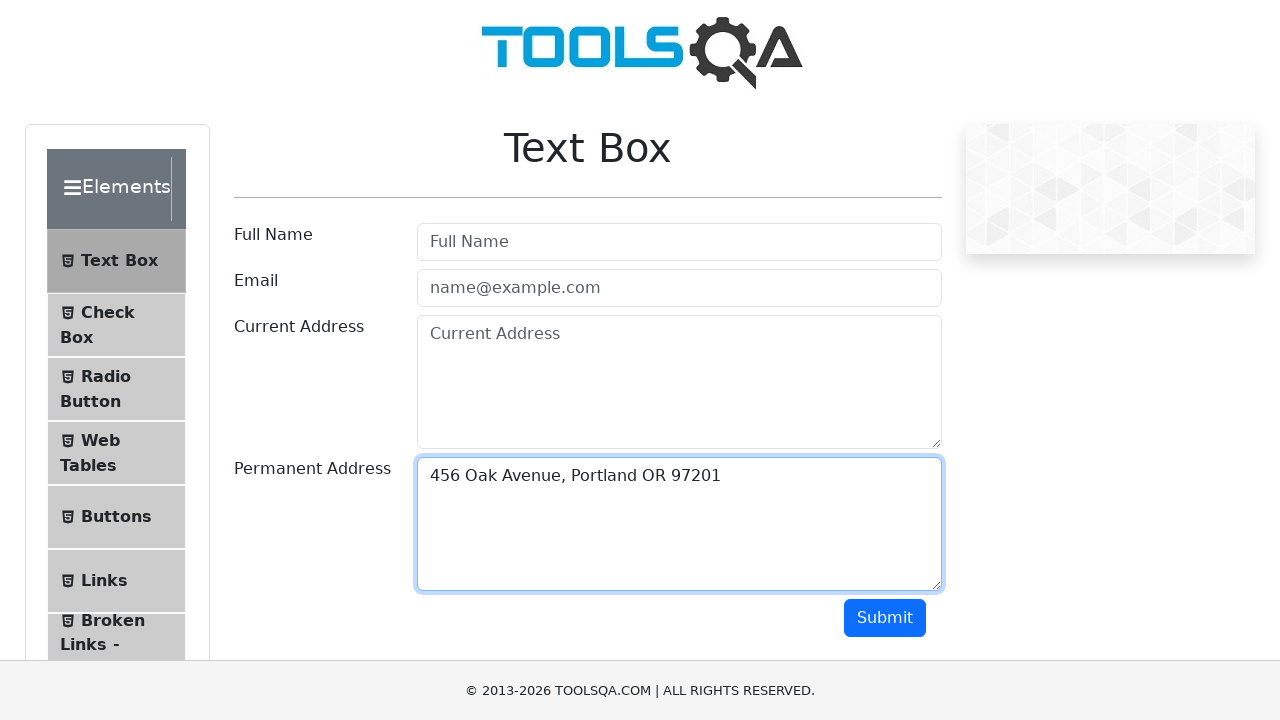